Tests CSS selector by filling in login credentials

Starting URL: https://www.guru.com/login.aspx

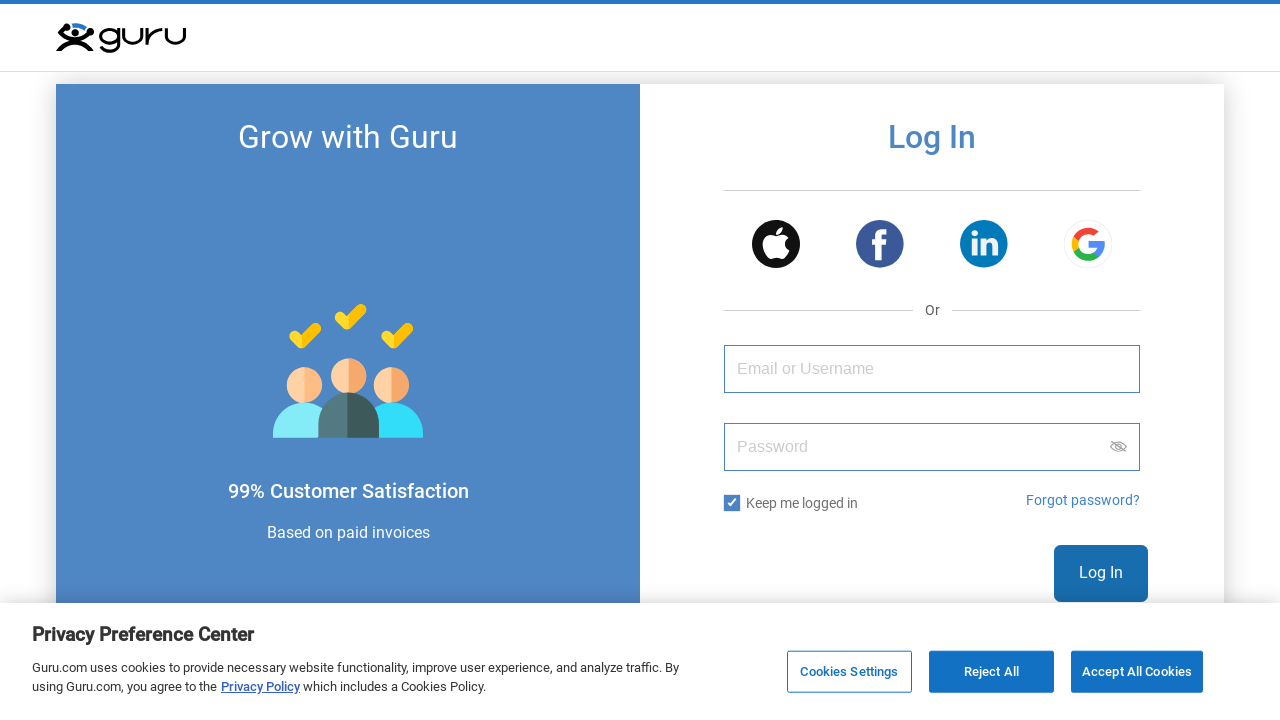

Filled email field with 'testuser2107@gmail.com' using CSS selector #userId on #userId
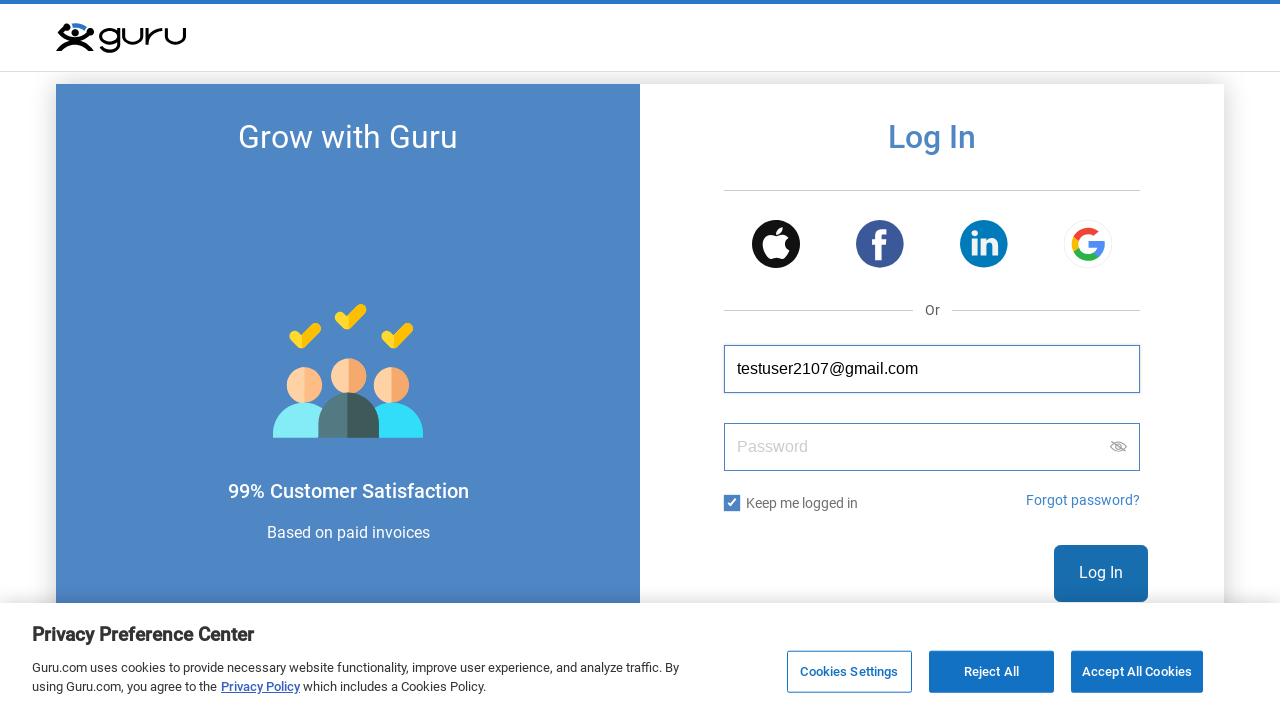

Filled password field with 'password123456' using CSS attribute selector input[name='Password'] on input[name='Password']
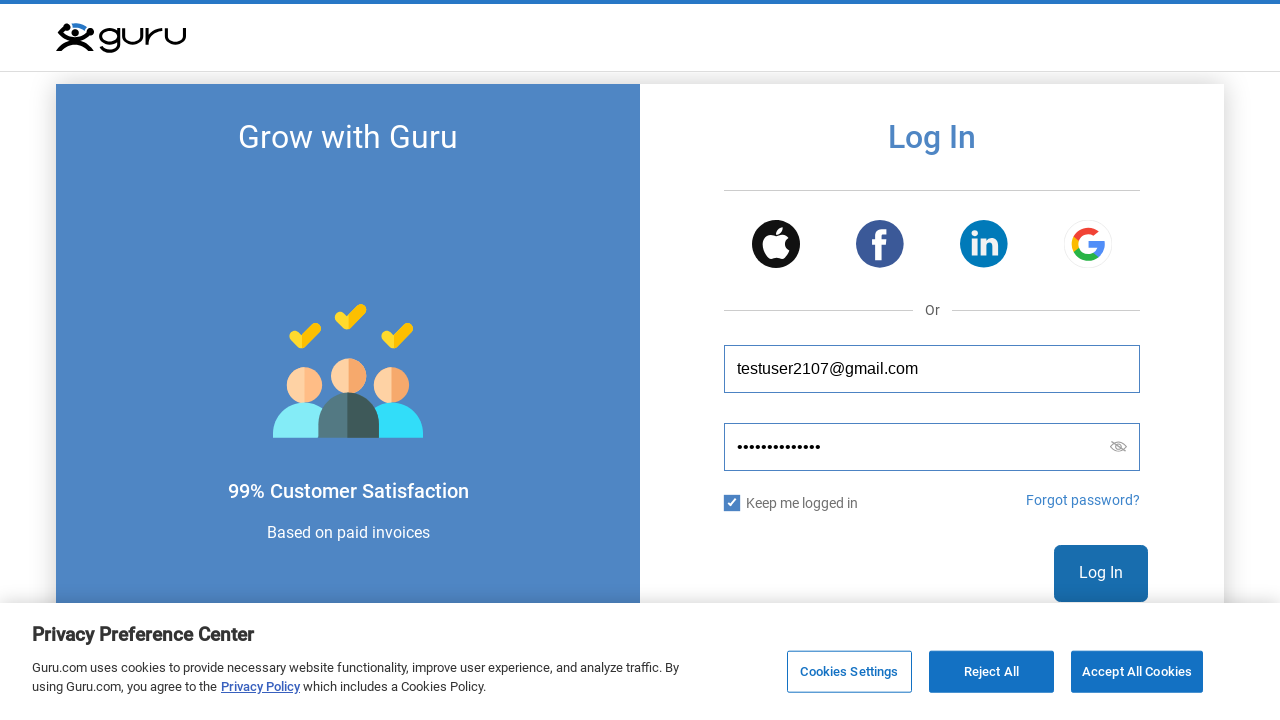

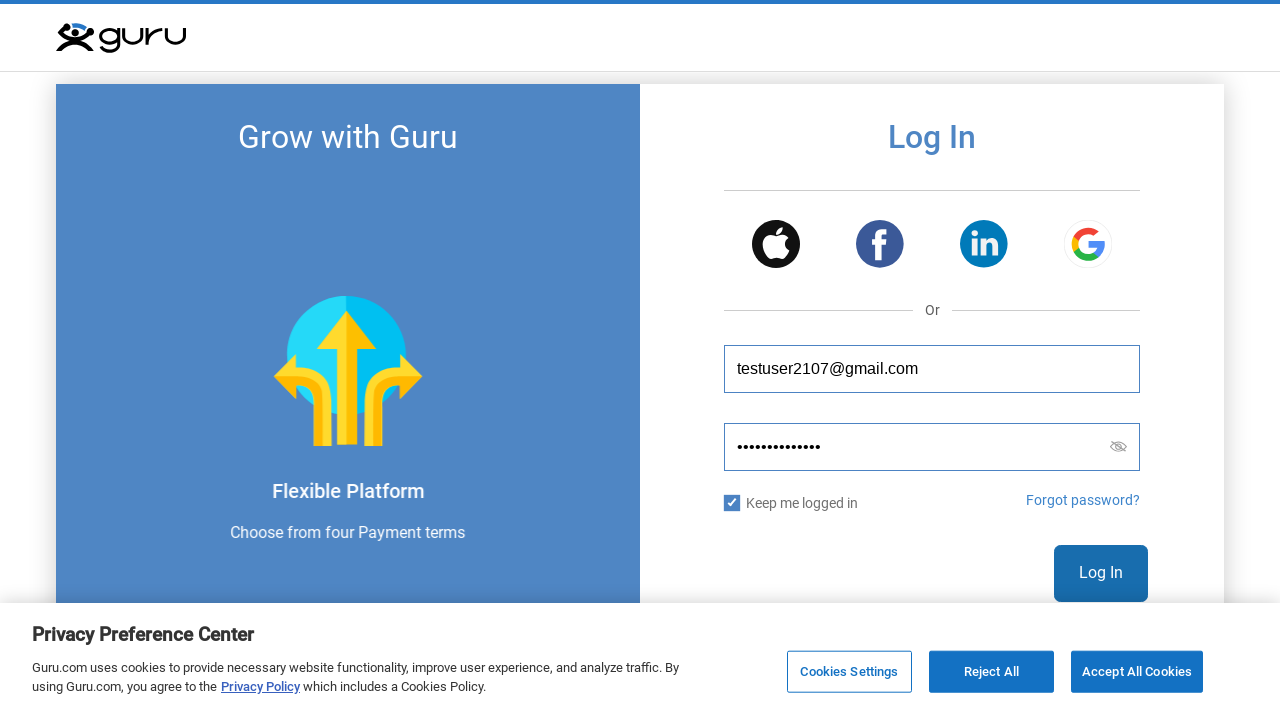